Performs click-and-hold, move, and release mouse actions on the drag-and-drop demo page

Starting URL: https://crossbrowsertesting.github.io/drag-and-drop

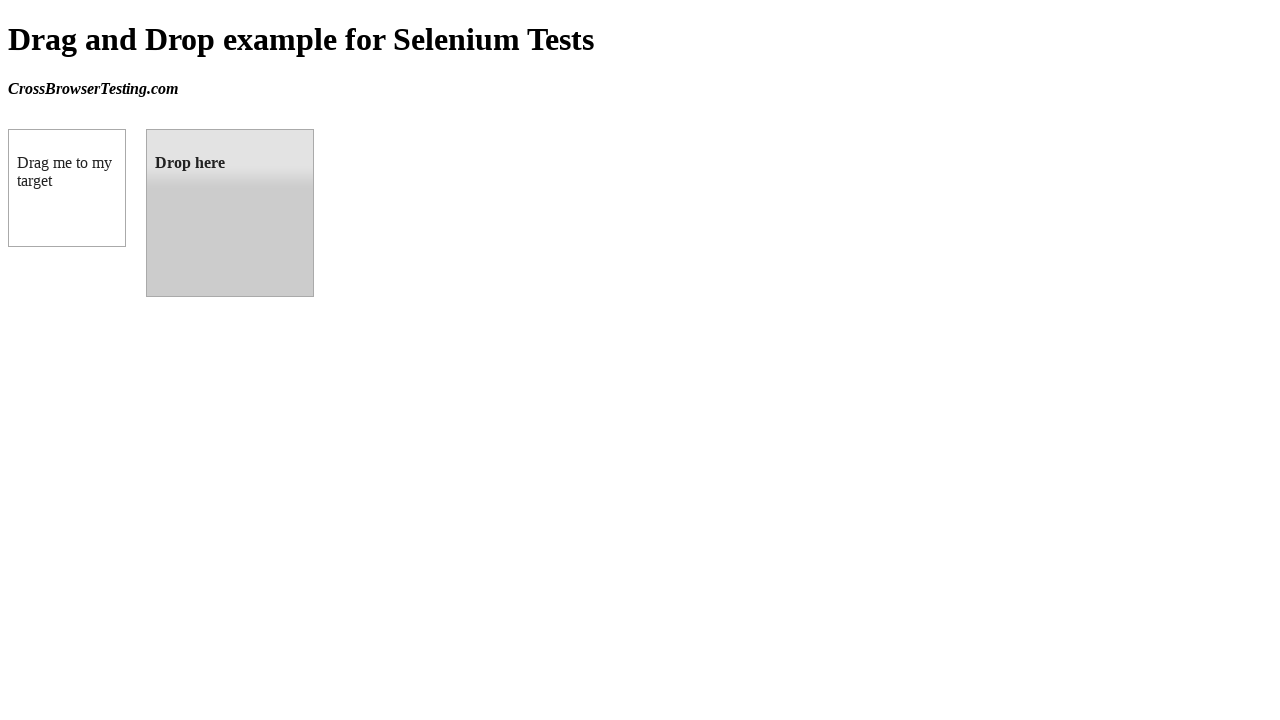

Located source element (draggable box A)
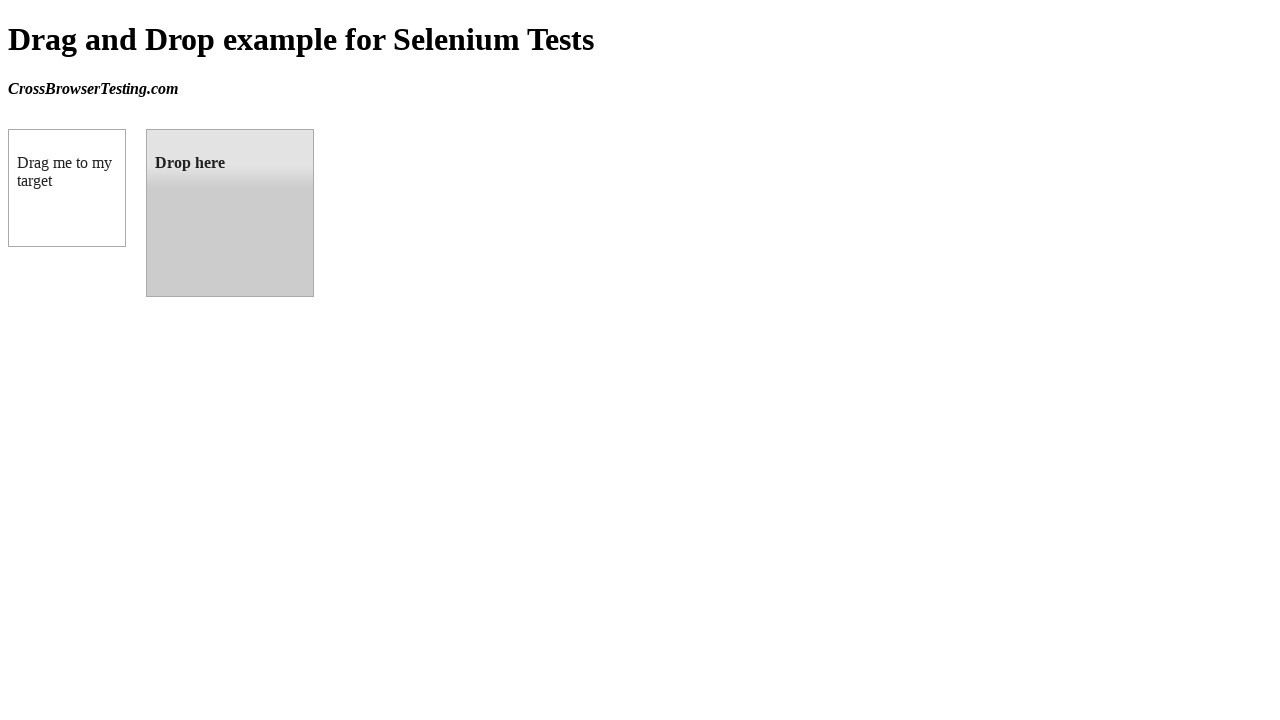

Located target element (droppable box B)
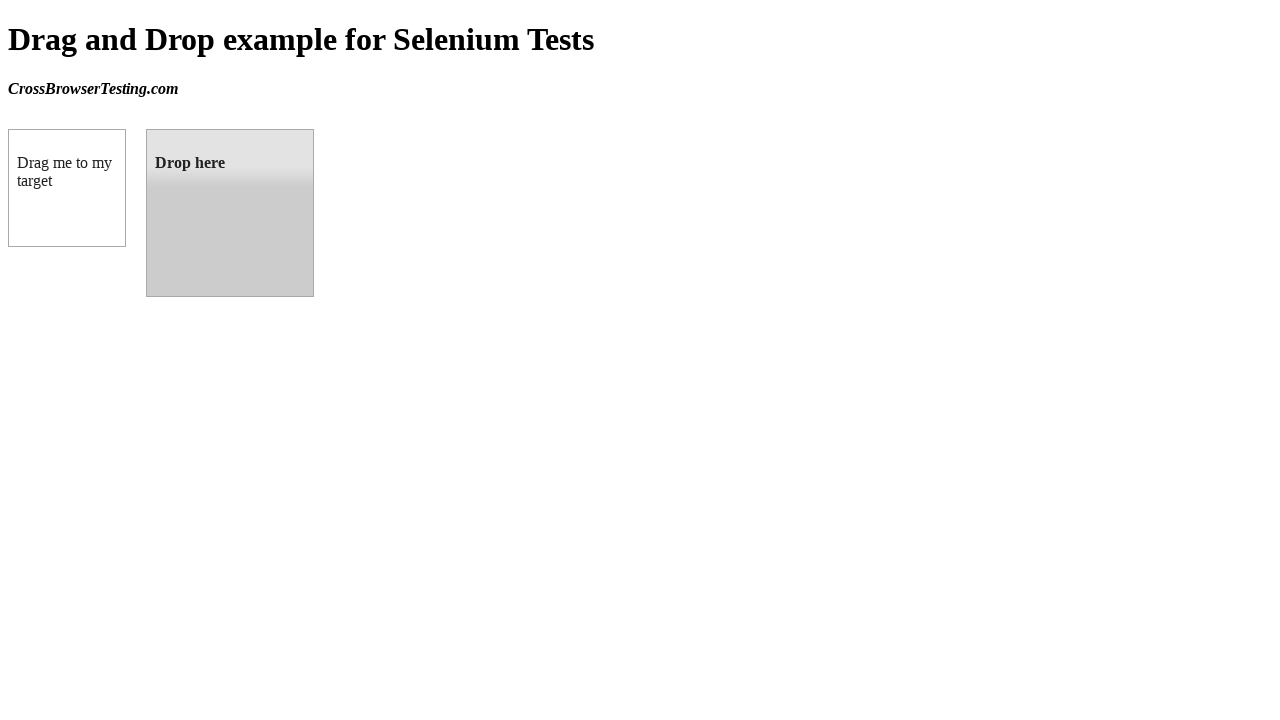

Retrieved bounding box for source element
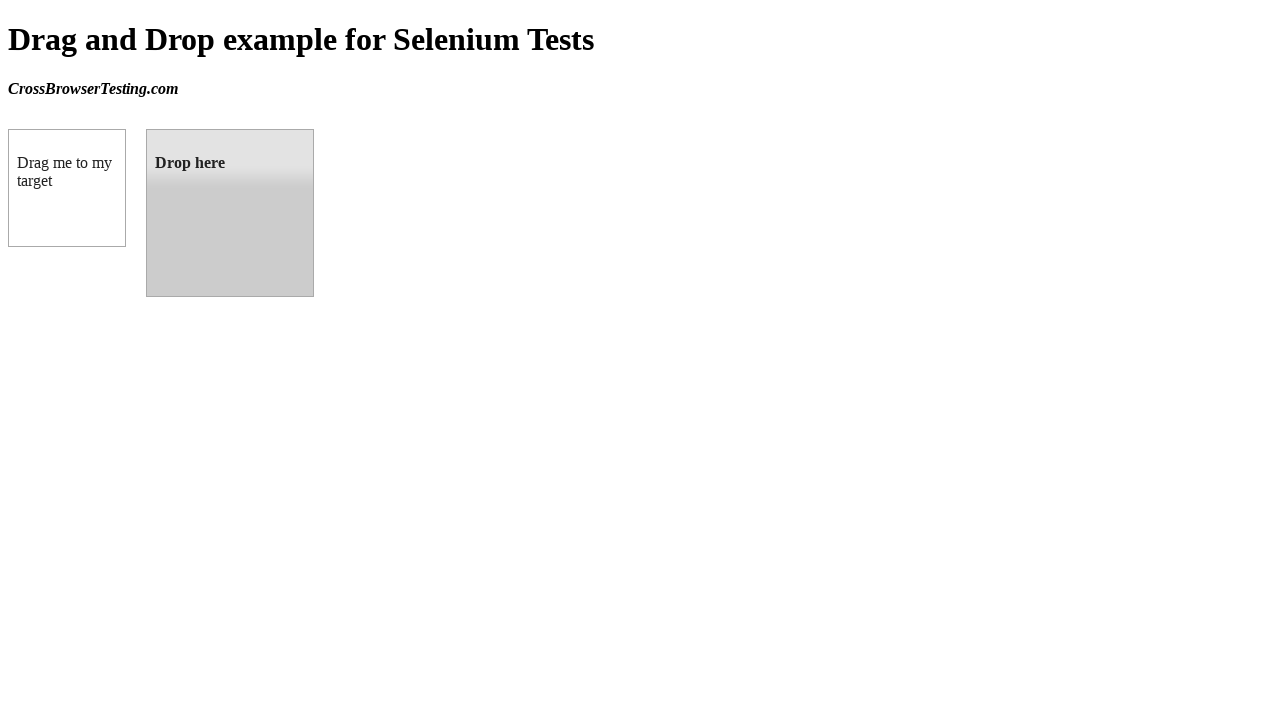

Retrieved bounding box for target element
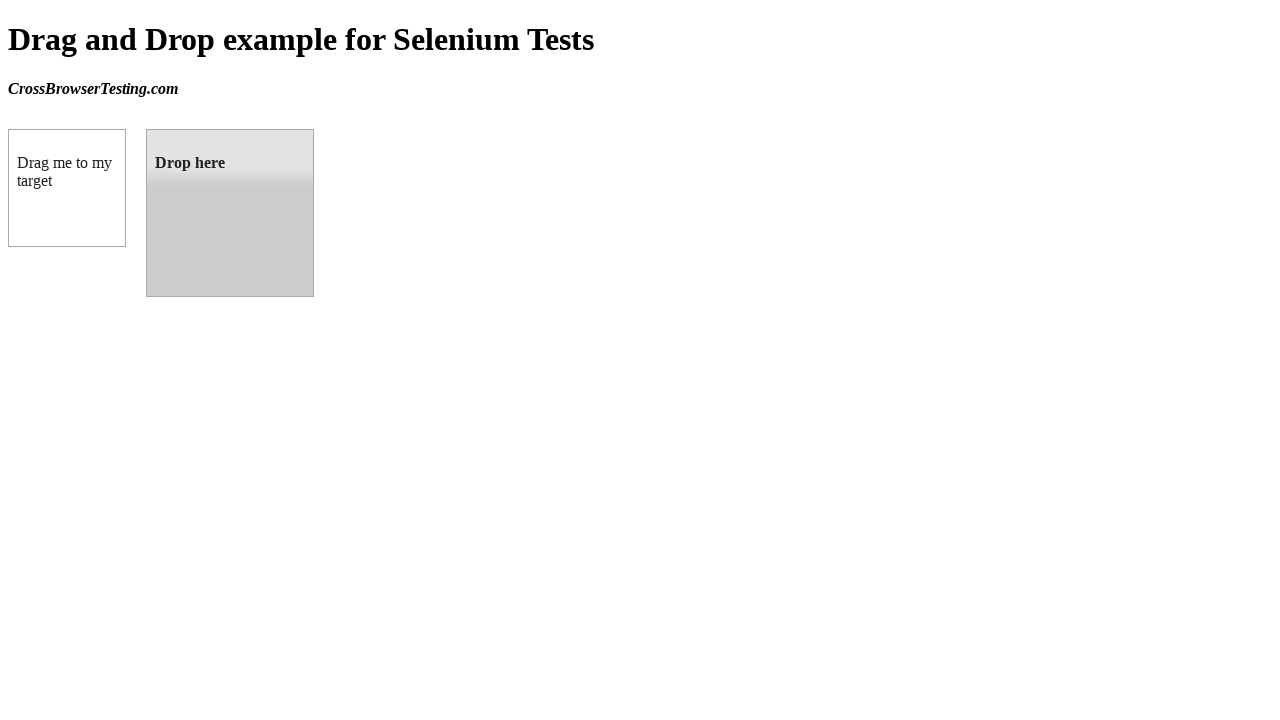

Moved mouse to center of source element at (67, 188)
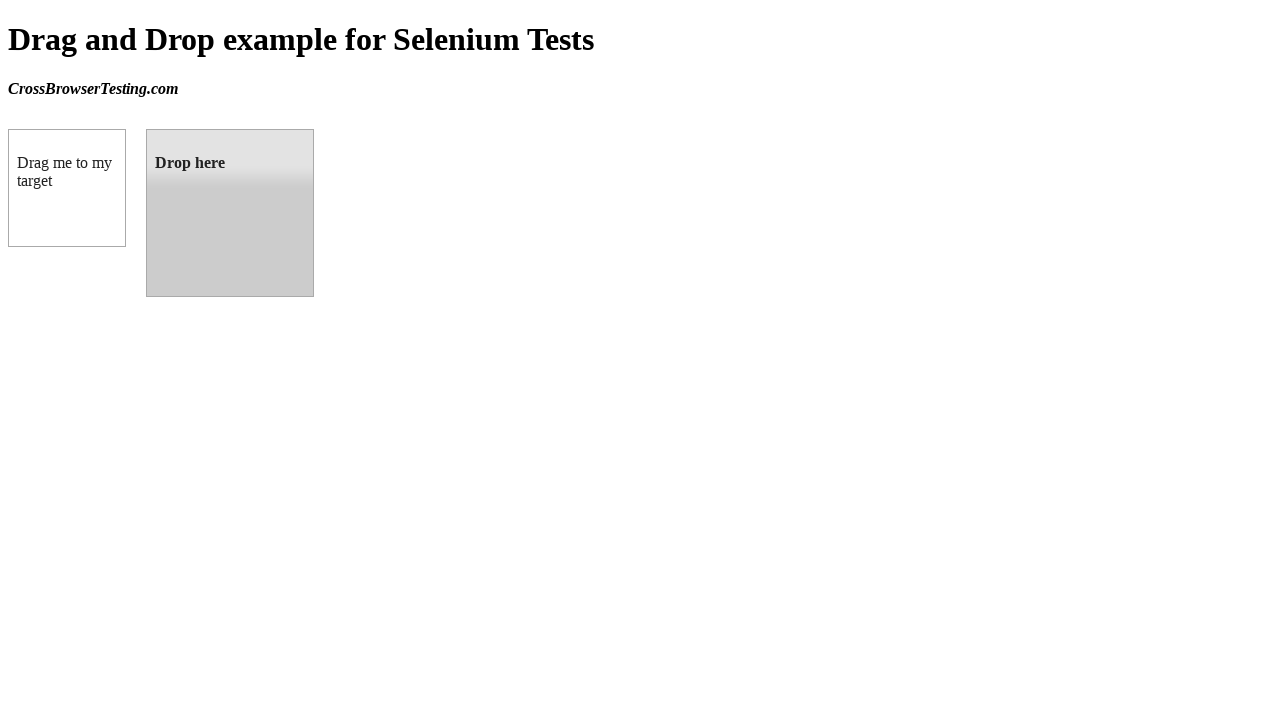

Pressed mouse button down on source element at (67, 188)
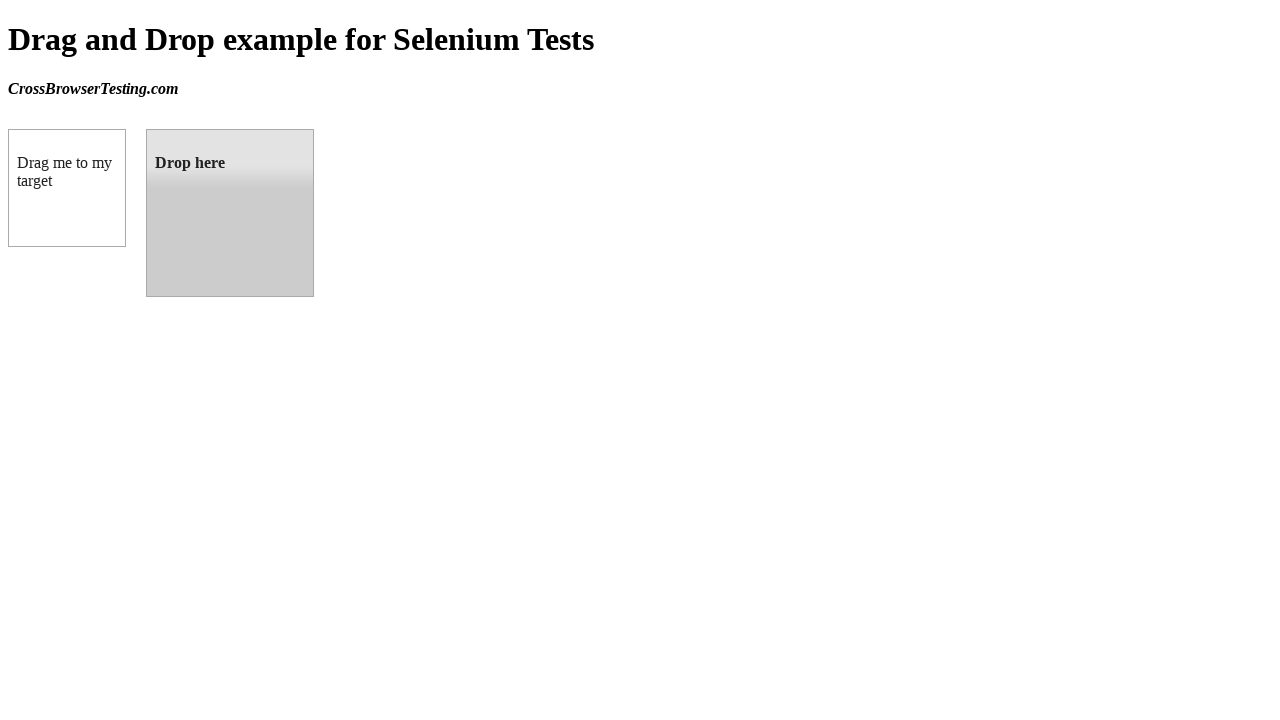

Dragged mouse to center of target element at (230, 213)
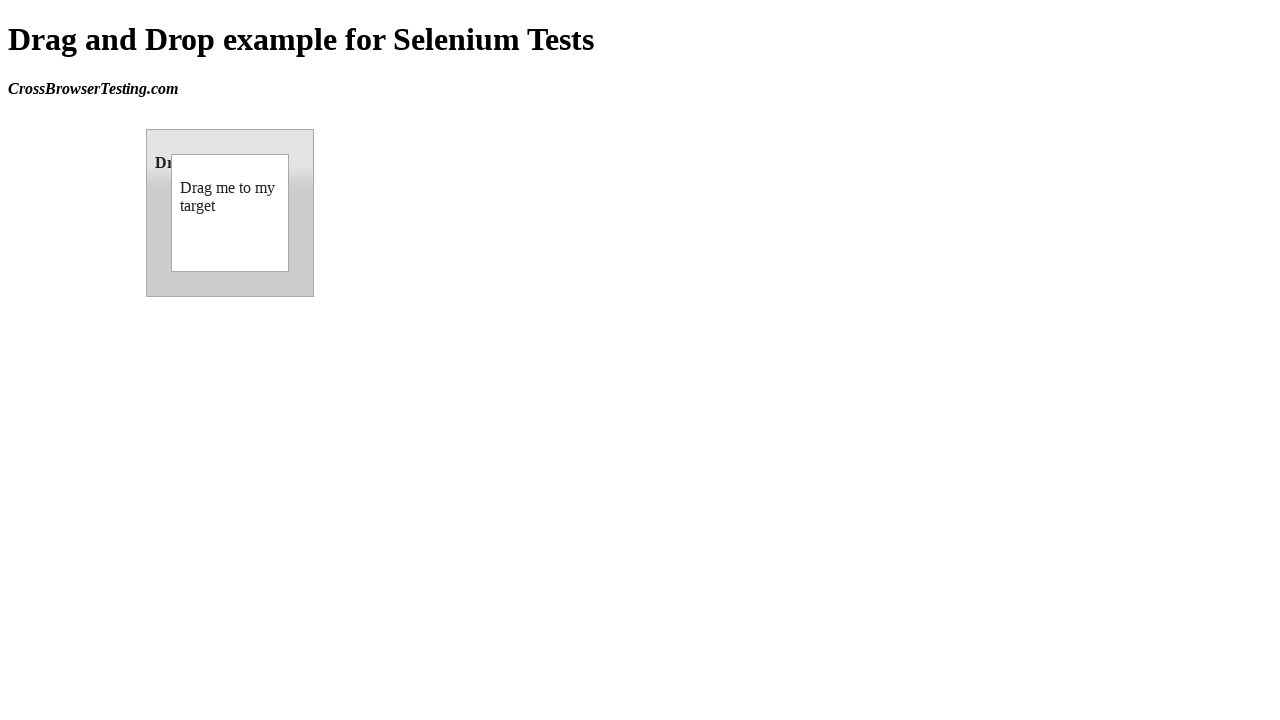

Released mouse button to complete drag-and-drop at (230, 213)
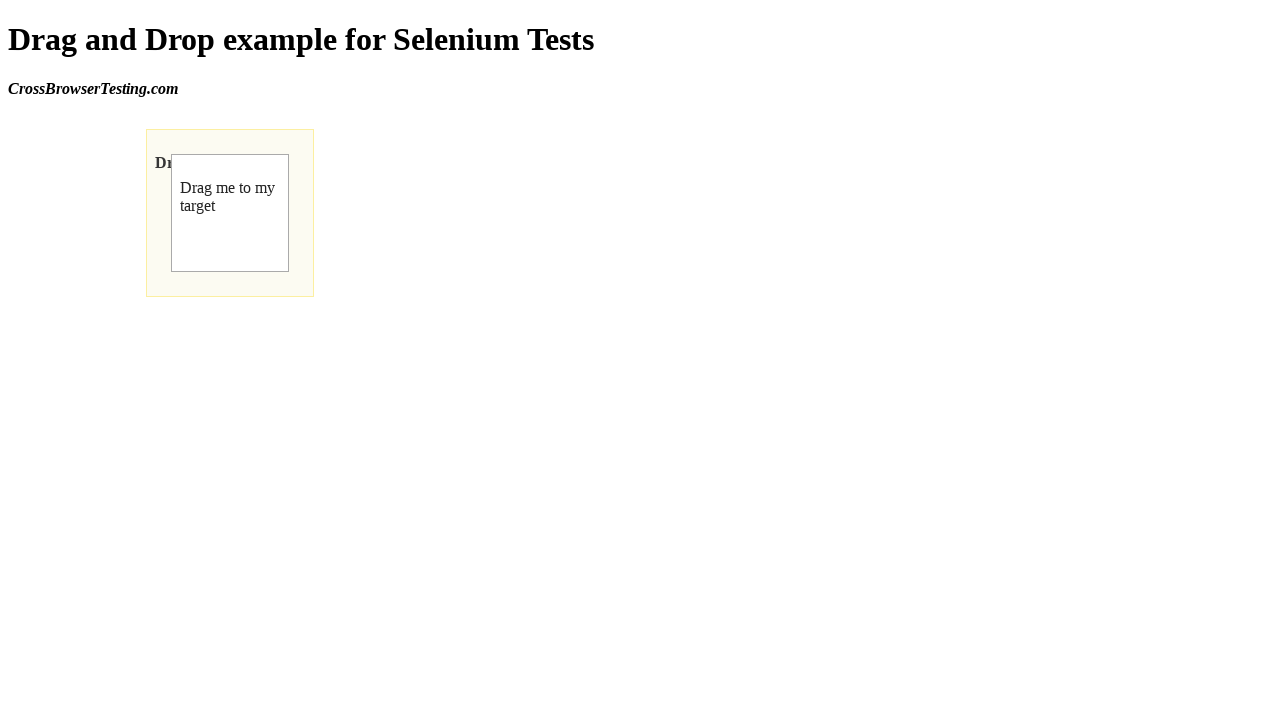

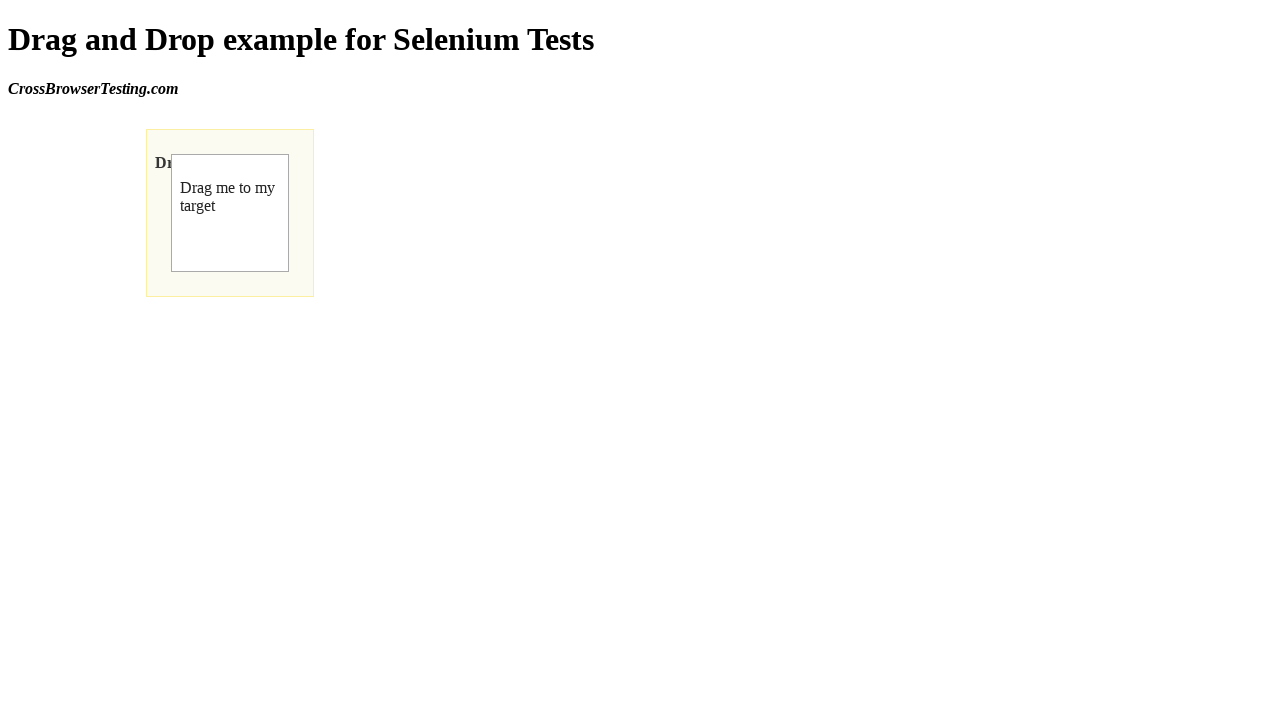